Tests a web form by filling a text input field with "Selenium" and clicking the submit button, then verifies the confirmation message is displayed.

Starting URL: https://www.selenium.dev/selenium/web/web-form.html

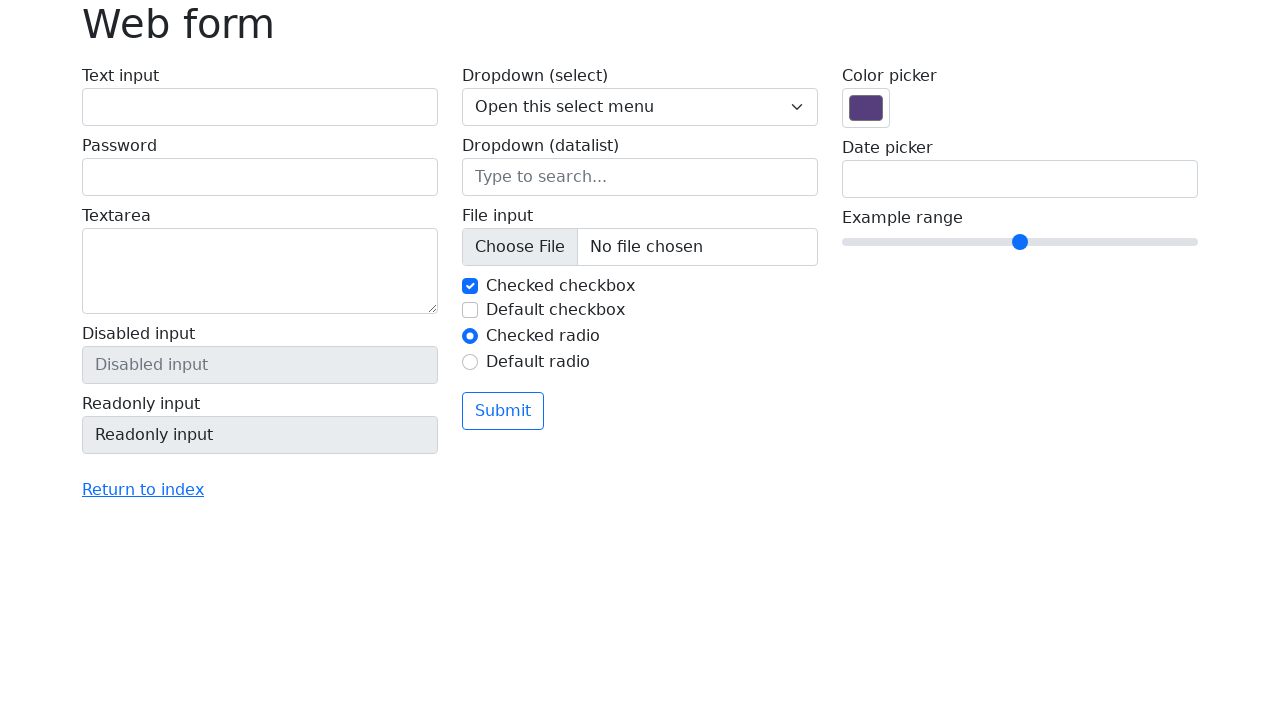

Verified page title is 'Web form'
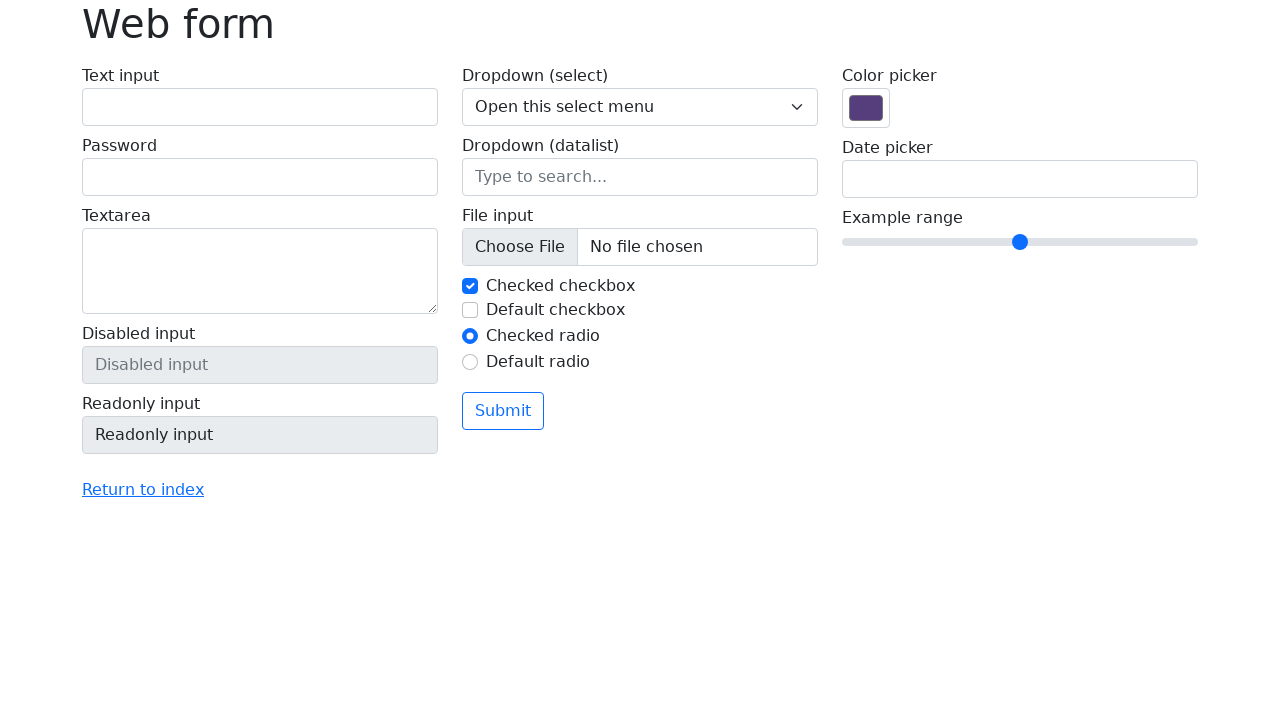

Filled text input field with 'Selenium' on input[name='my-text']
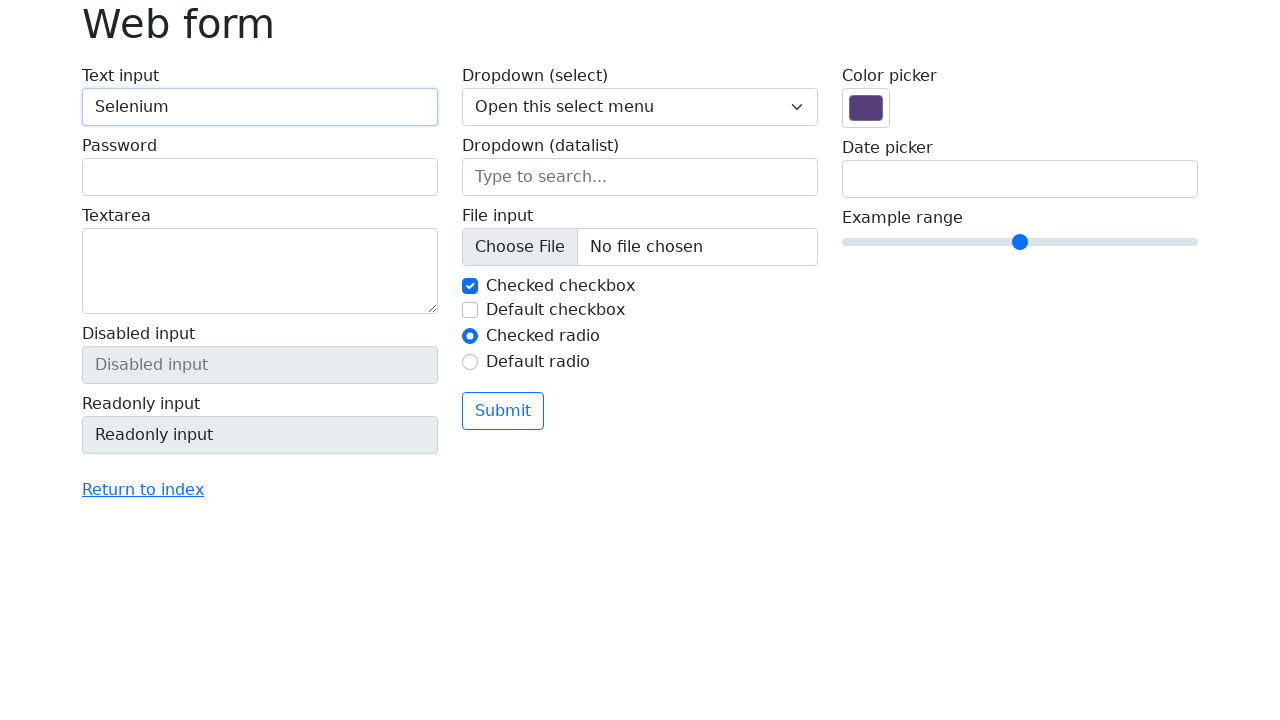

Clicked the submit button at (503, 411) on button
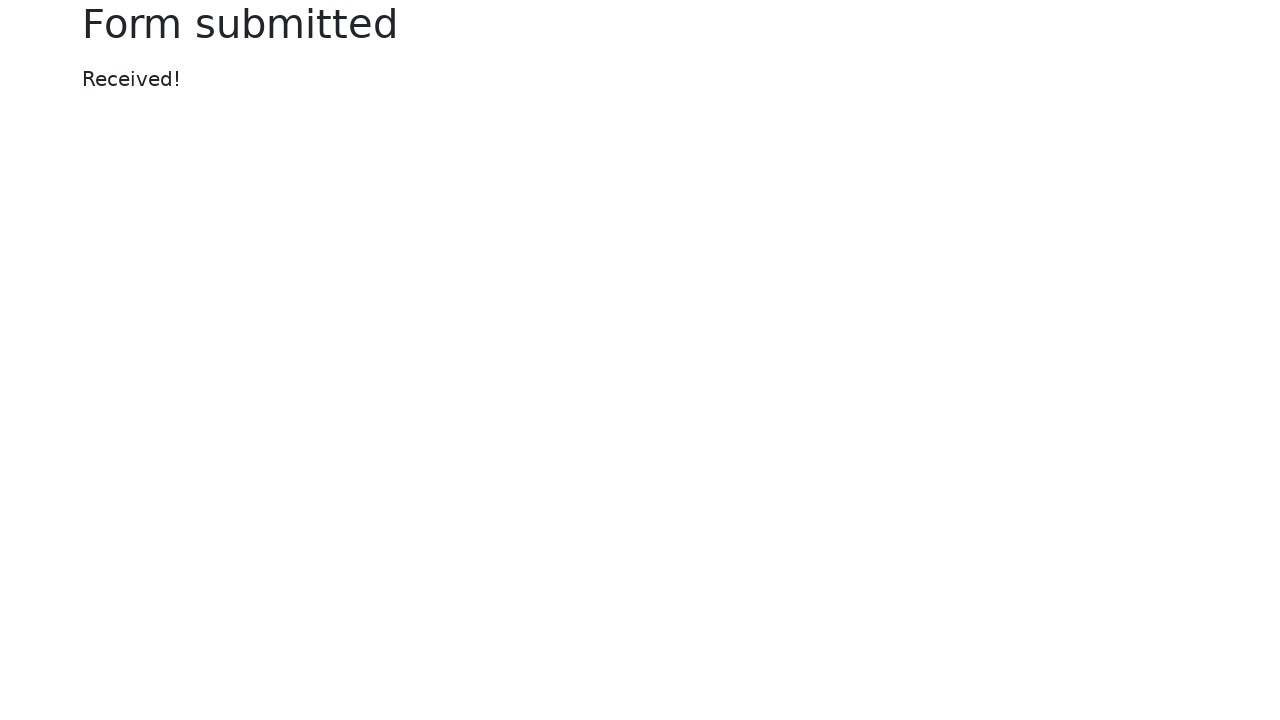

Confirmation message became visible
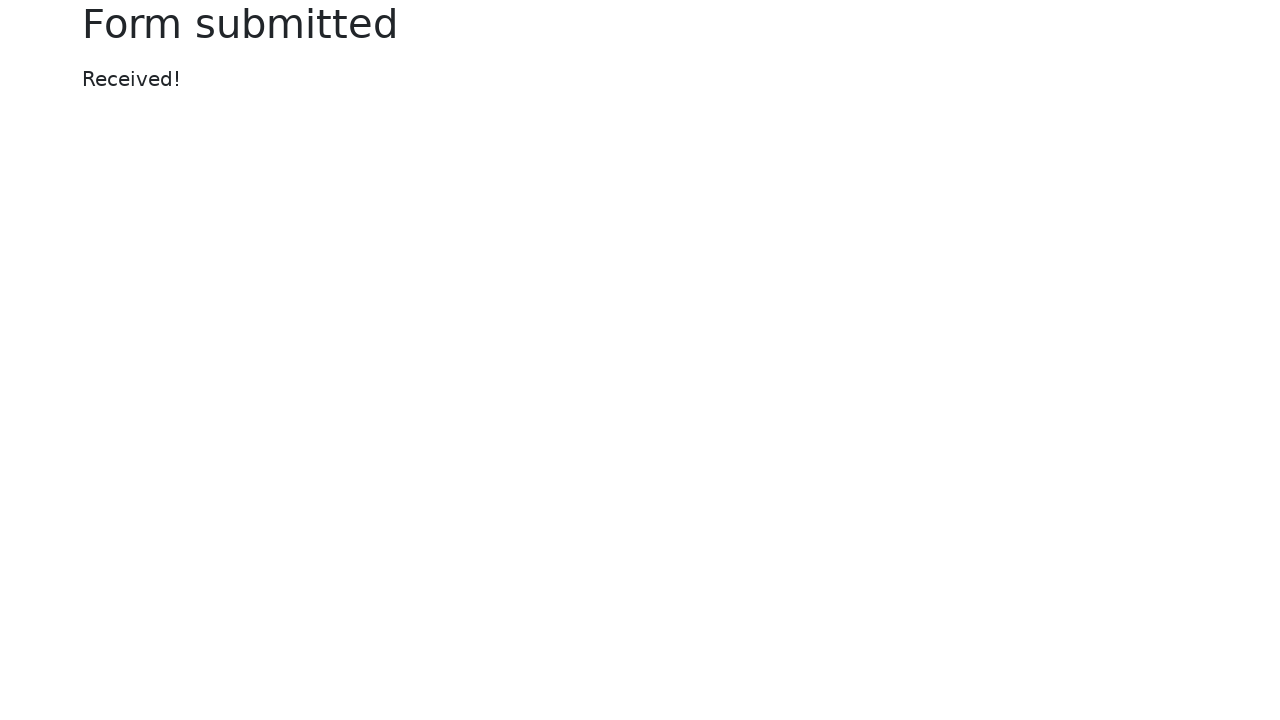

Verified confirmation message displays 'Received!'
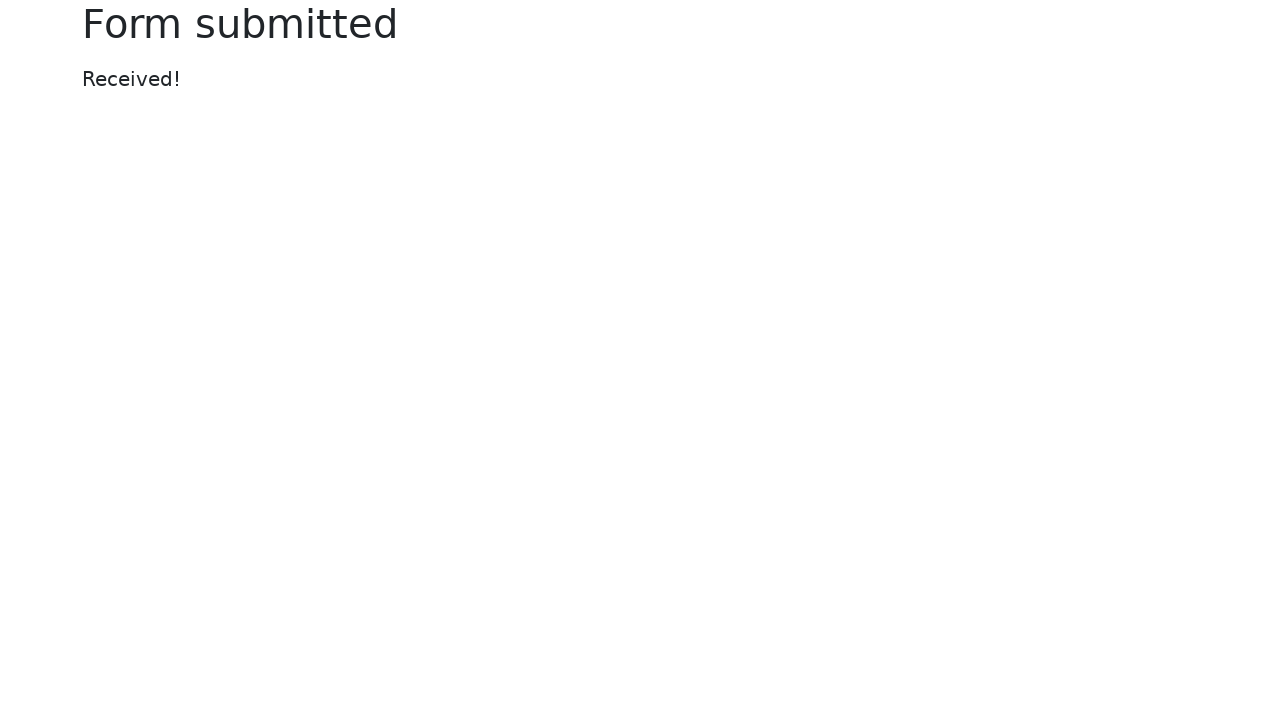

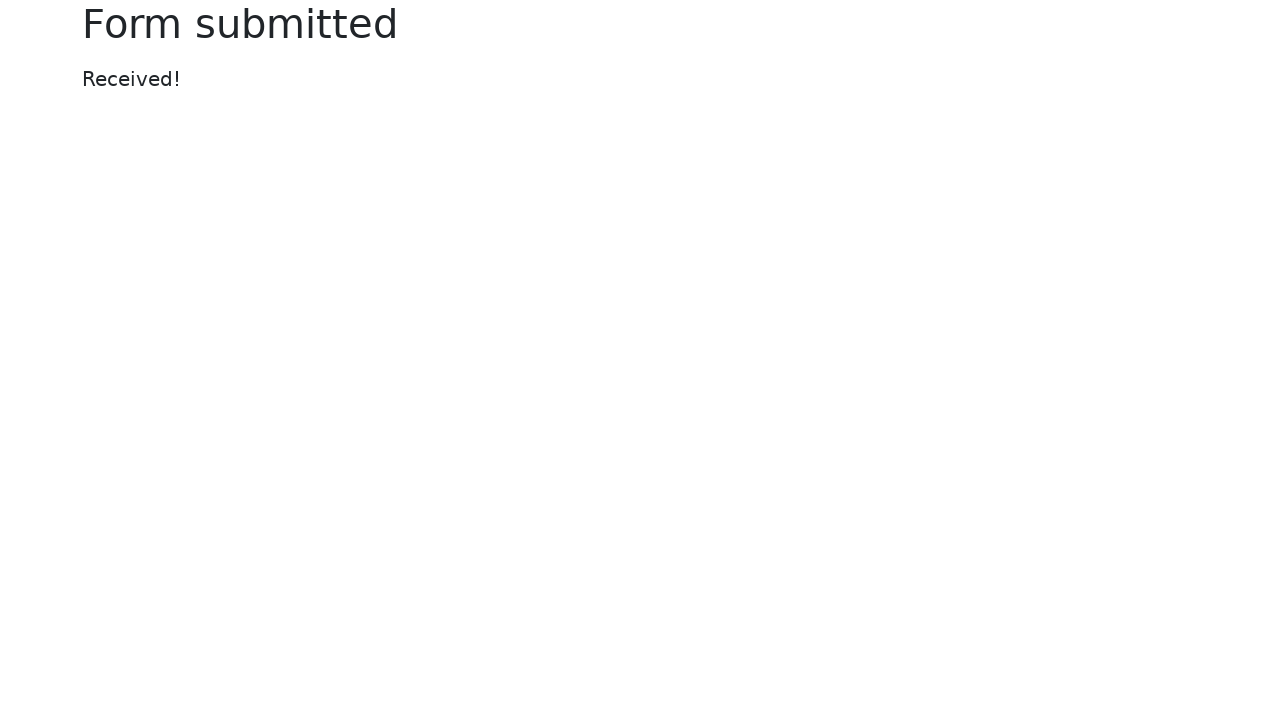